Tests modal interaction by clicking a button to open a modal dialog, then clicking the close button to dismiss it using JavaScript execution.

Starting URL: https://formy-project.herokuapp.com/modal

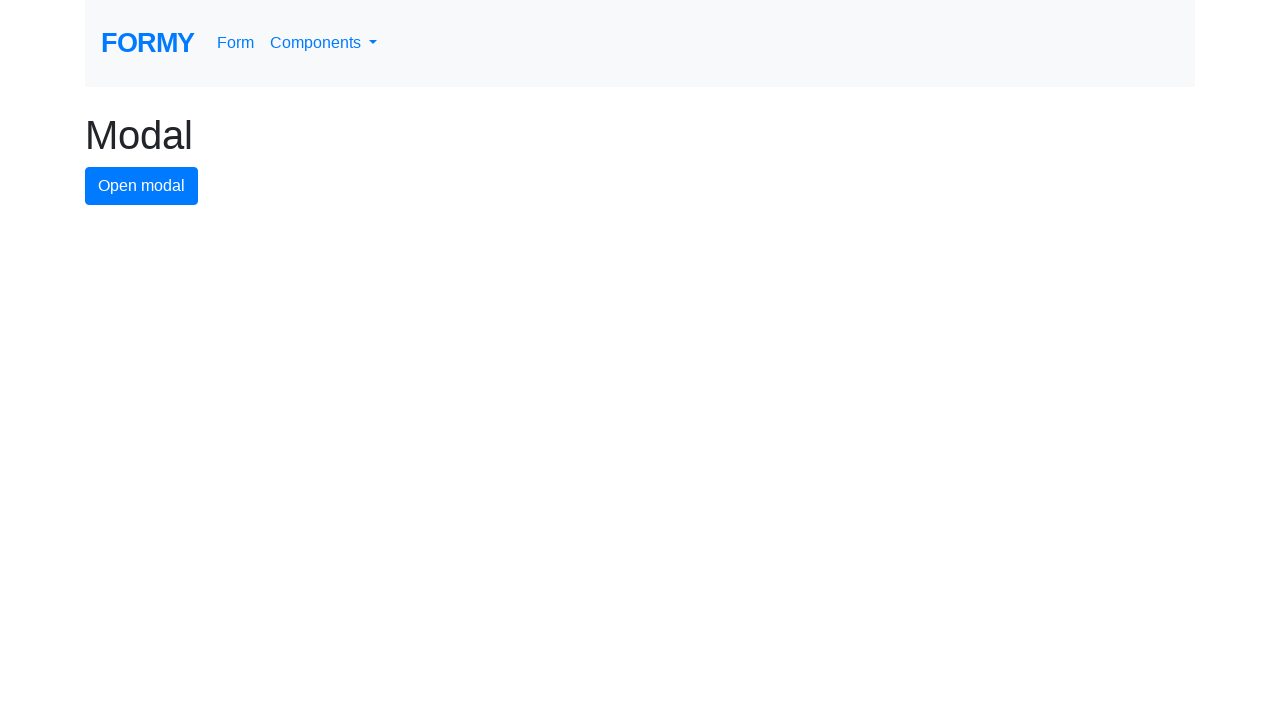

Clicked modal button to open the dialog at (142, 186) on #modal-button
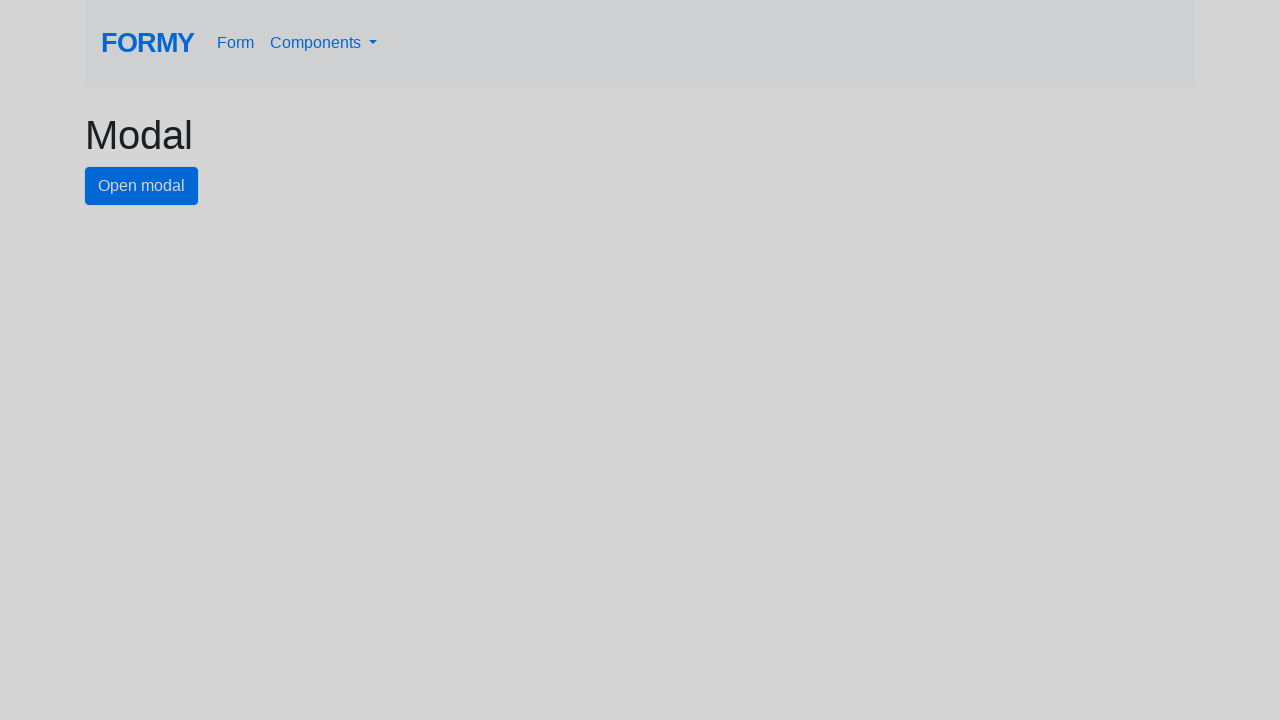

Modal dialog appeared and close button is visible
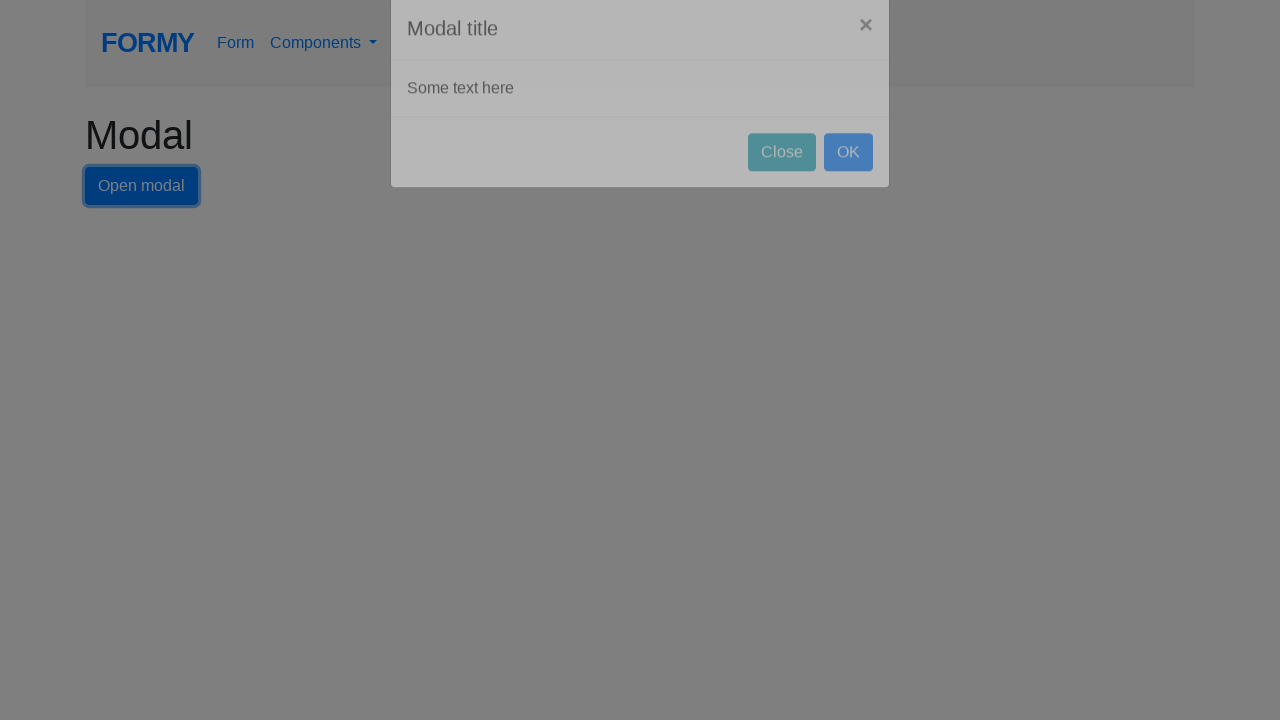

Executed JavaScript to click the close button and dismiss the modal
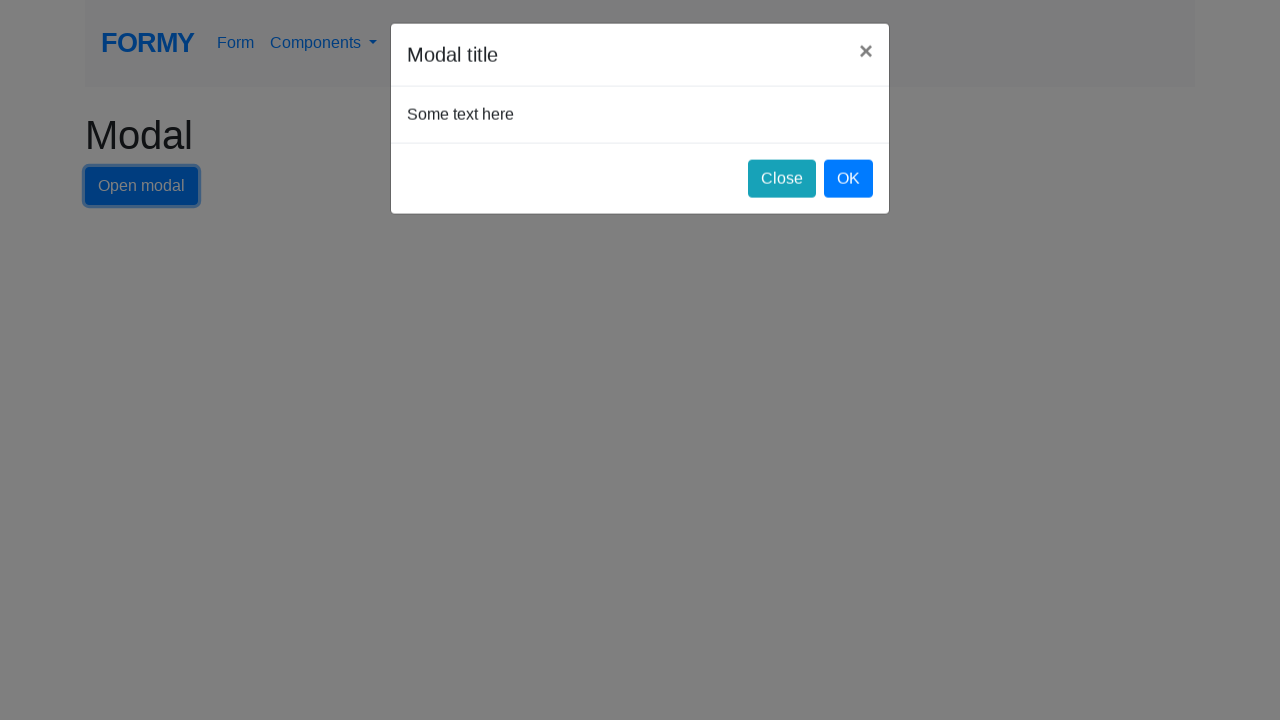

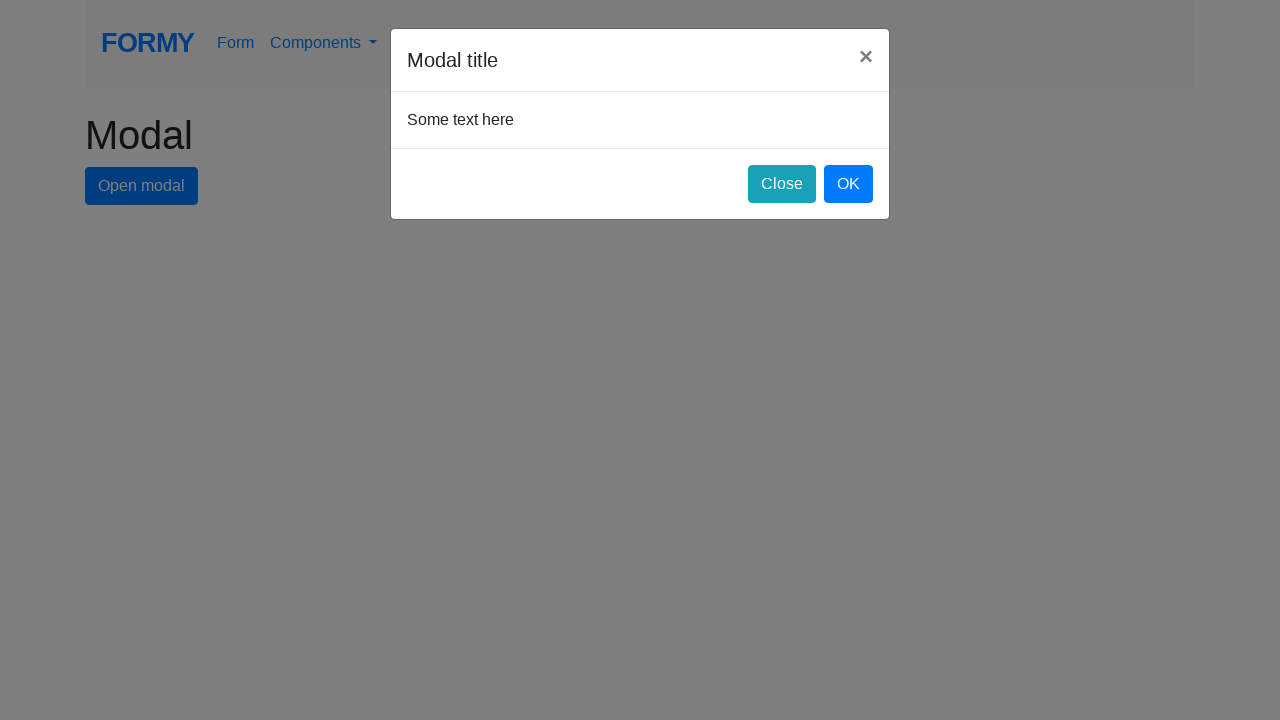